Tests clicking a blue button (btn-primary) on a UI testing playground page and handles the resulting alert dialog

Starting URL: http://uitestingplayground.com/classattr

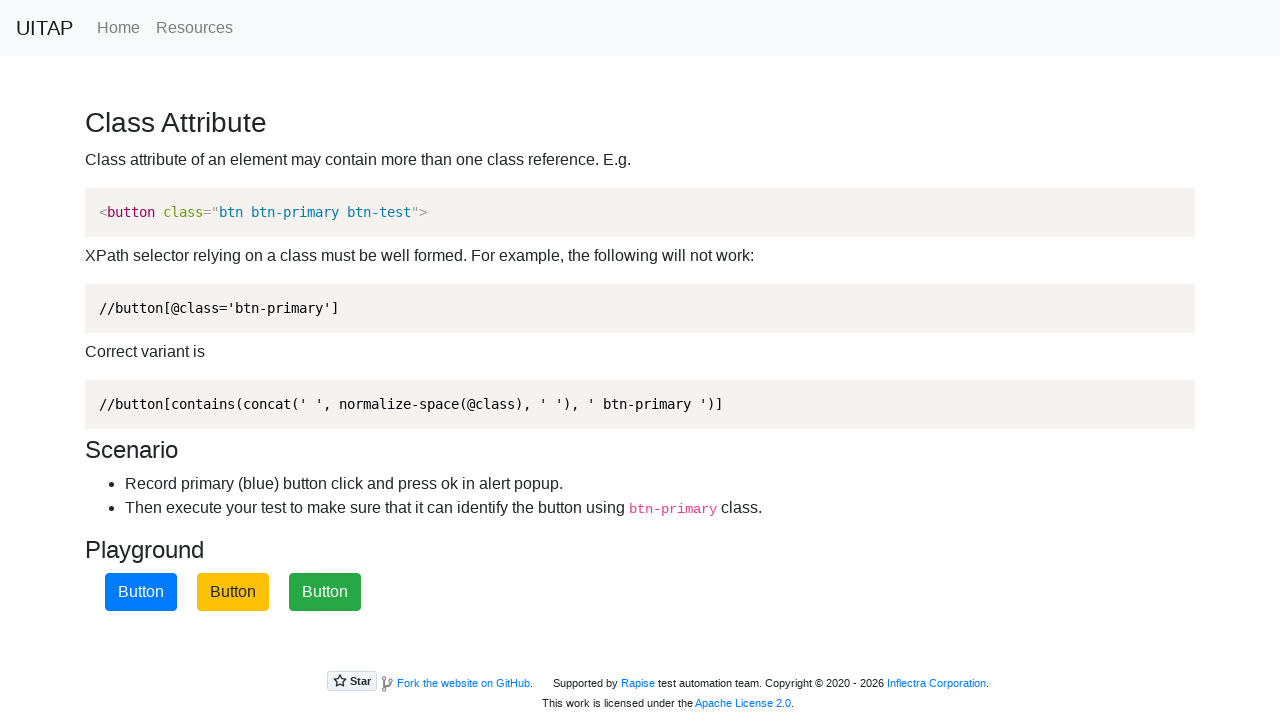

Clicked the blue button with primary class at (141, 592) on .btn-primary
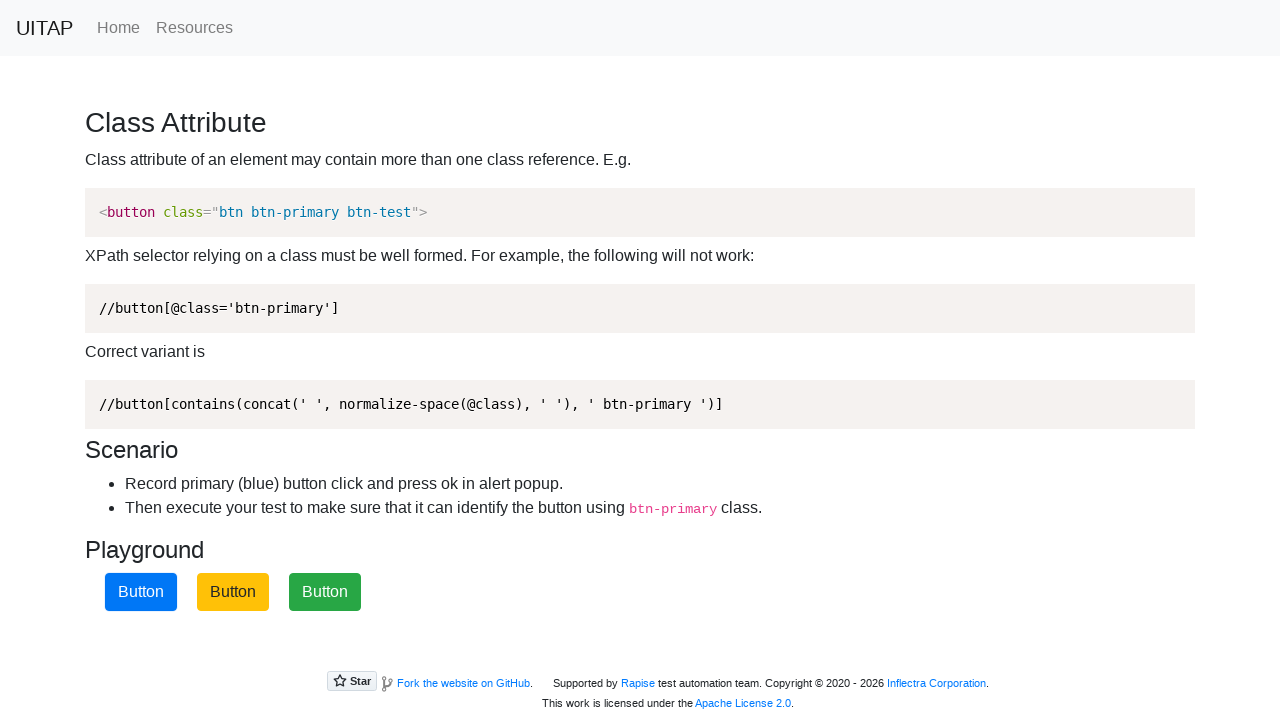

Set up dialog handler to accept alerts
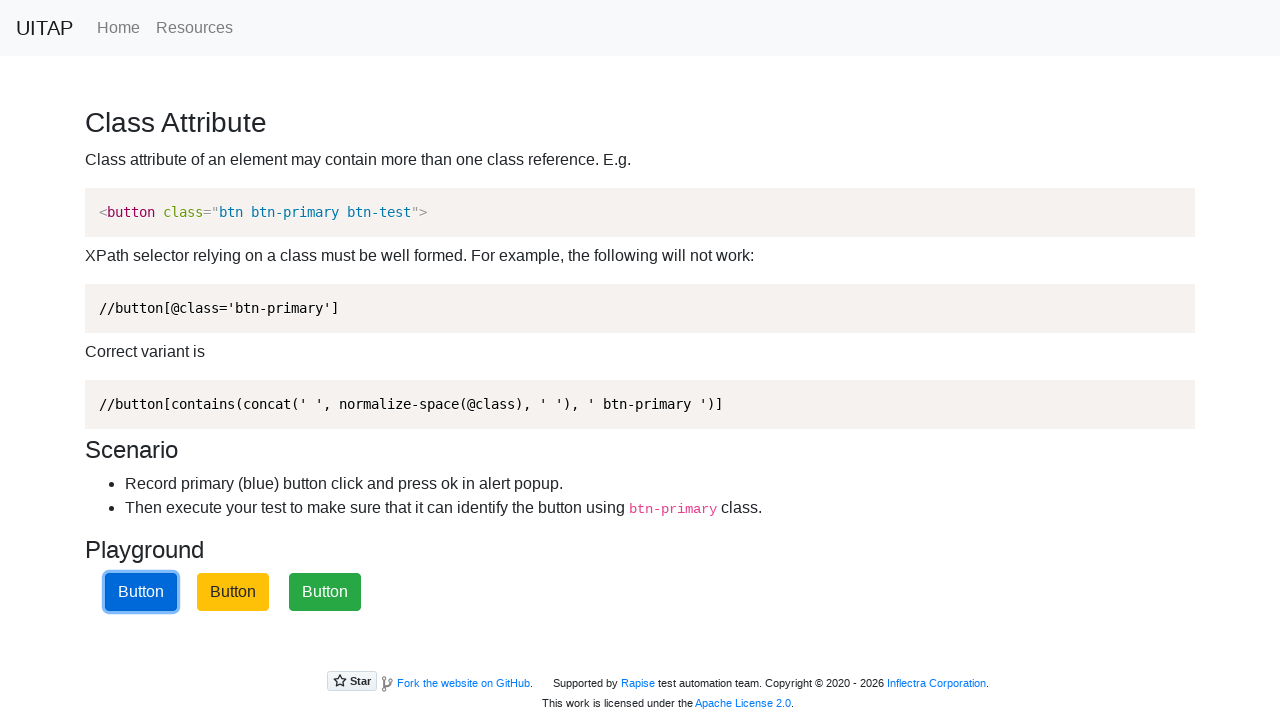

Waited 1000ms for alert processing
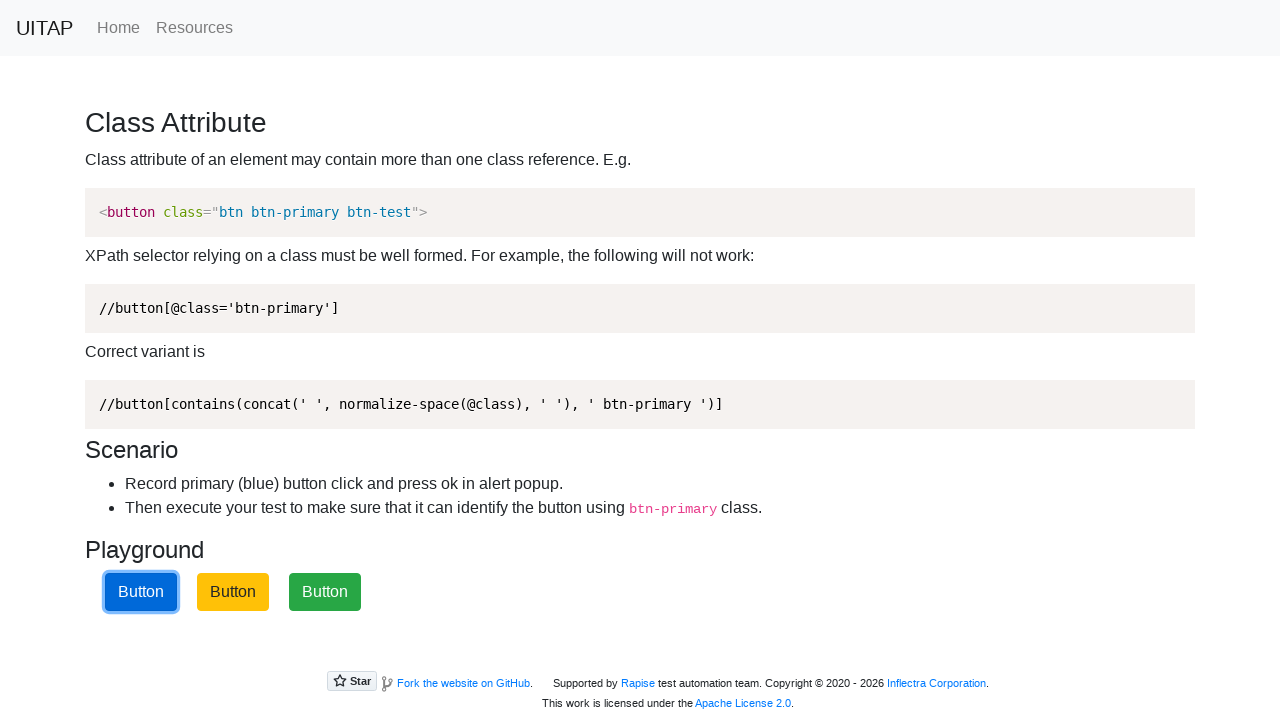

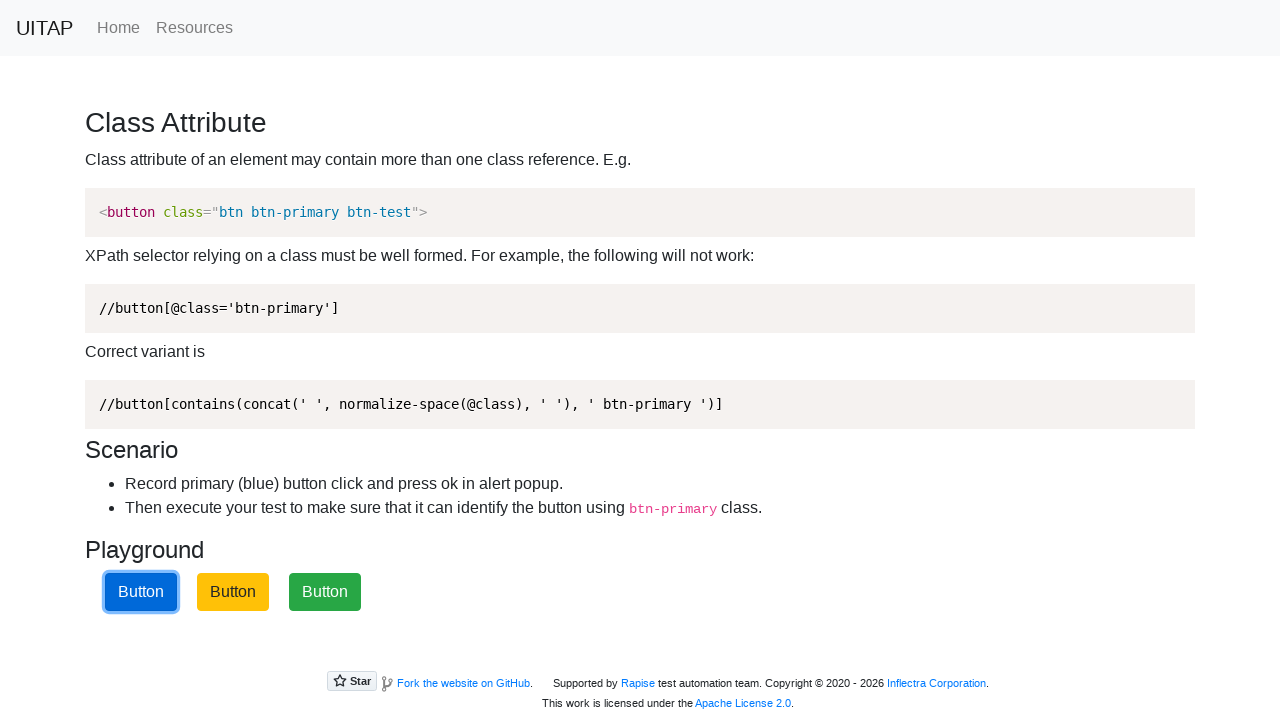